Tests a registration form by filling in first name, last name, and email fields, then submitting and verifying the success message

Starting URL: http://suninjuly.github.io/registration1.html

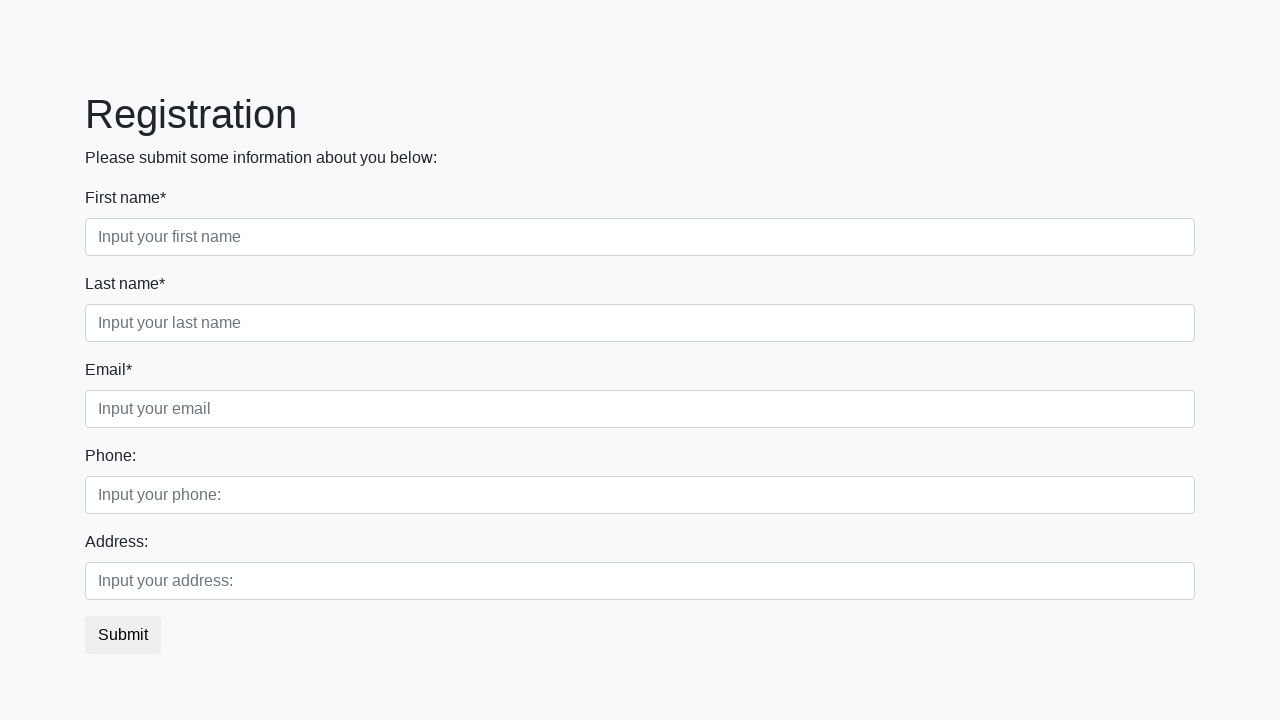

Filled first name field with 'Elliot' on input.form-control.first[required]
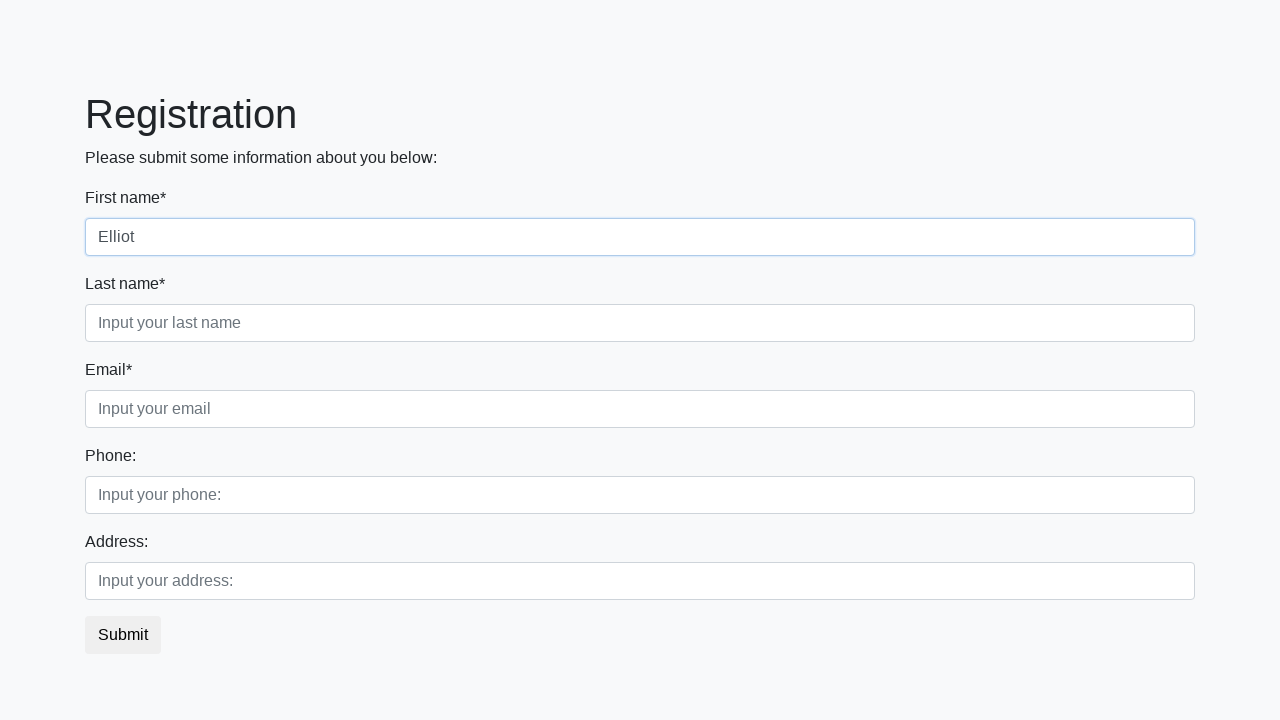

Filled last name field with 'Alderson' on input.form-control.second[required]
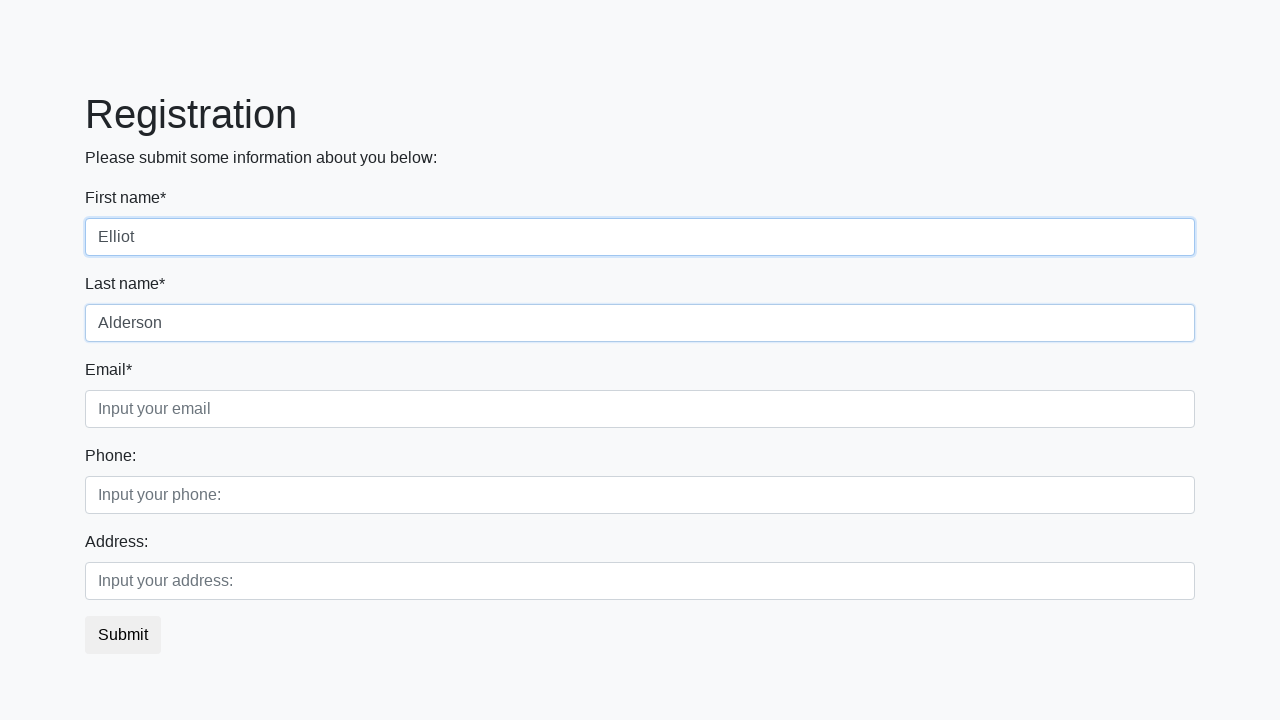

Filled email field with 'gg@mail.ru' on input.form-control.third
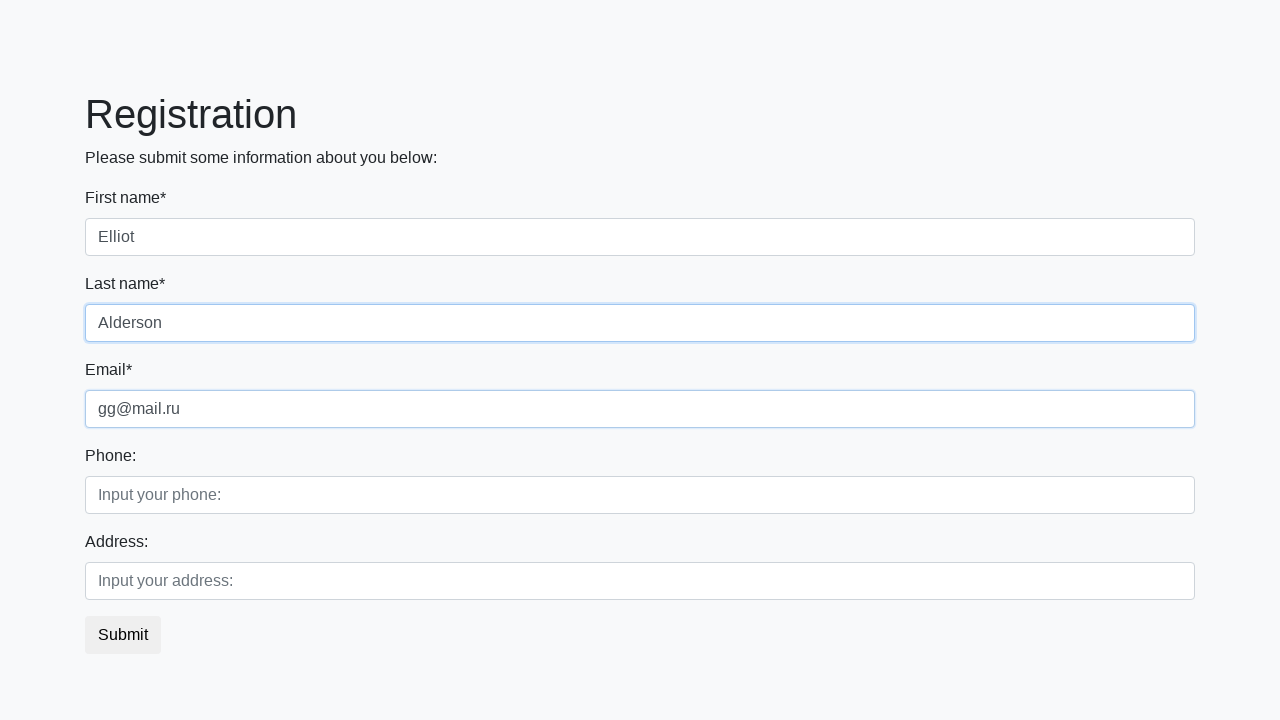

Clicked submit button at (123, 635) on button.btn
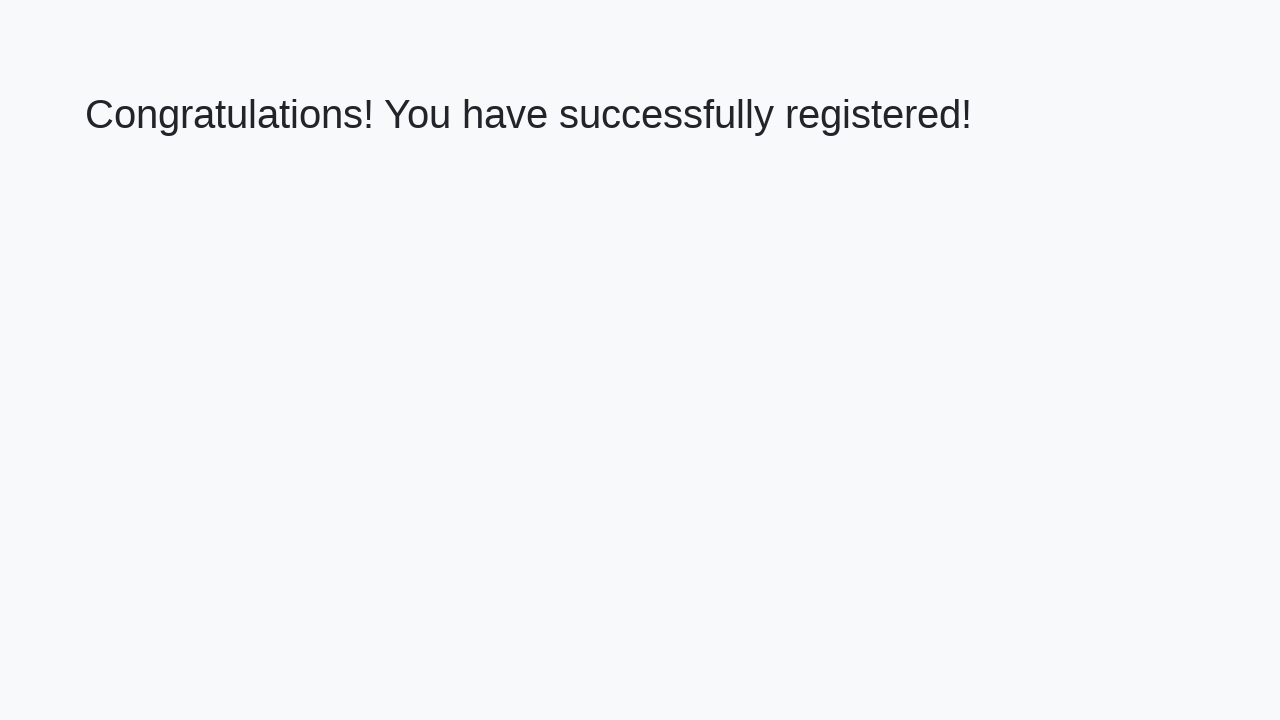

Success message (h1) appeared
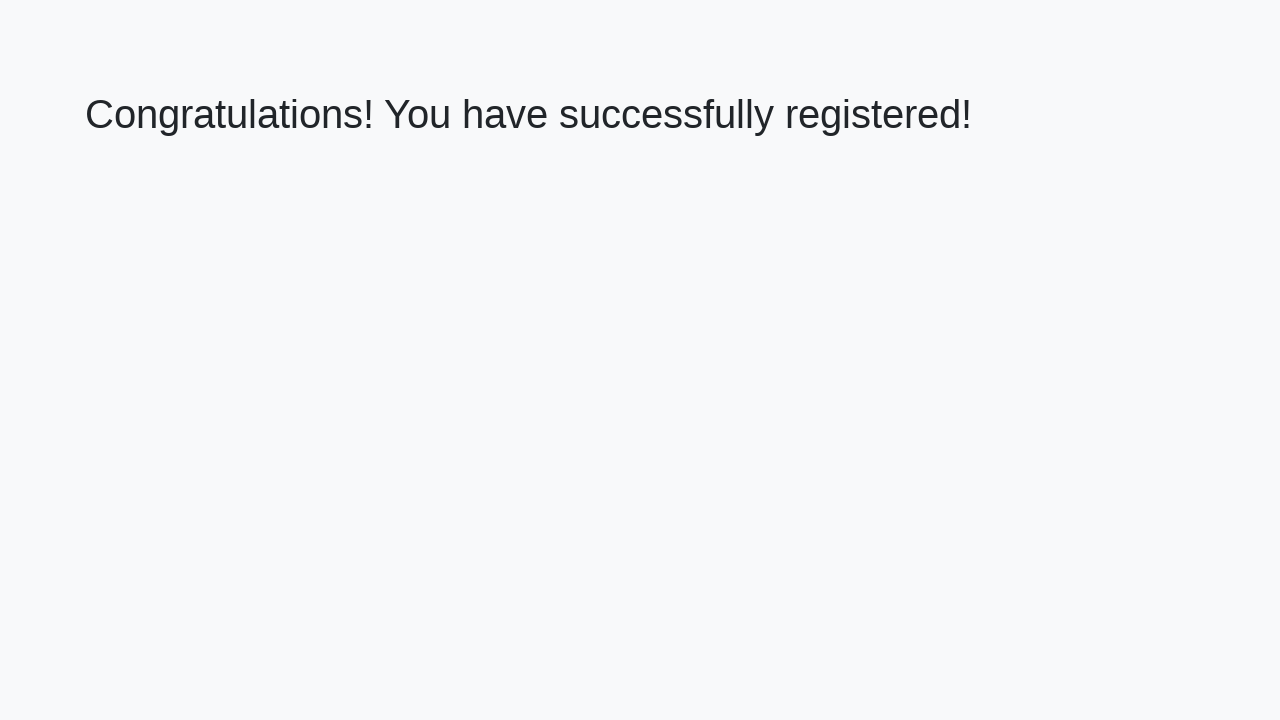

Retrieved success message: 'Congratulations! You have successfully registered!'
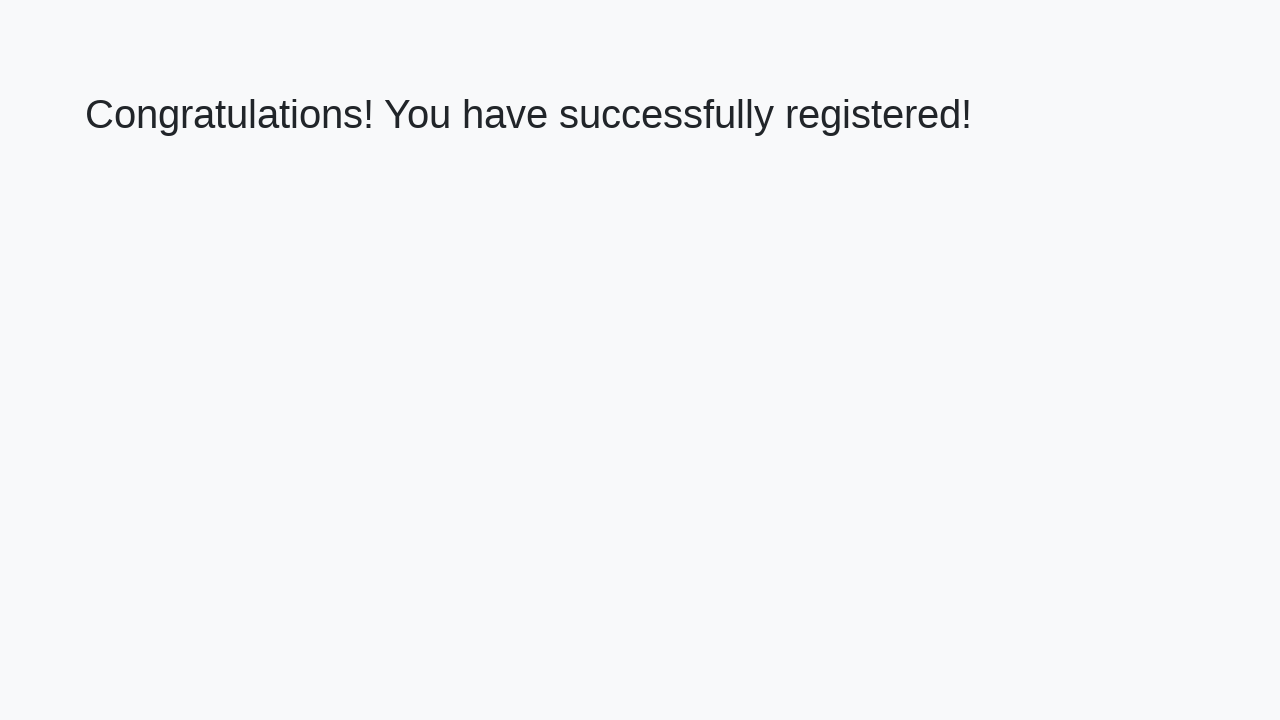

Verified success message matches expected text
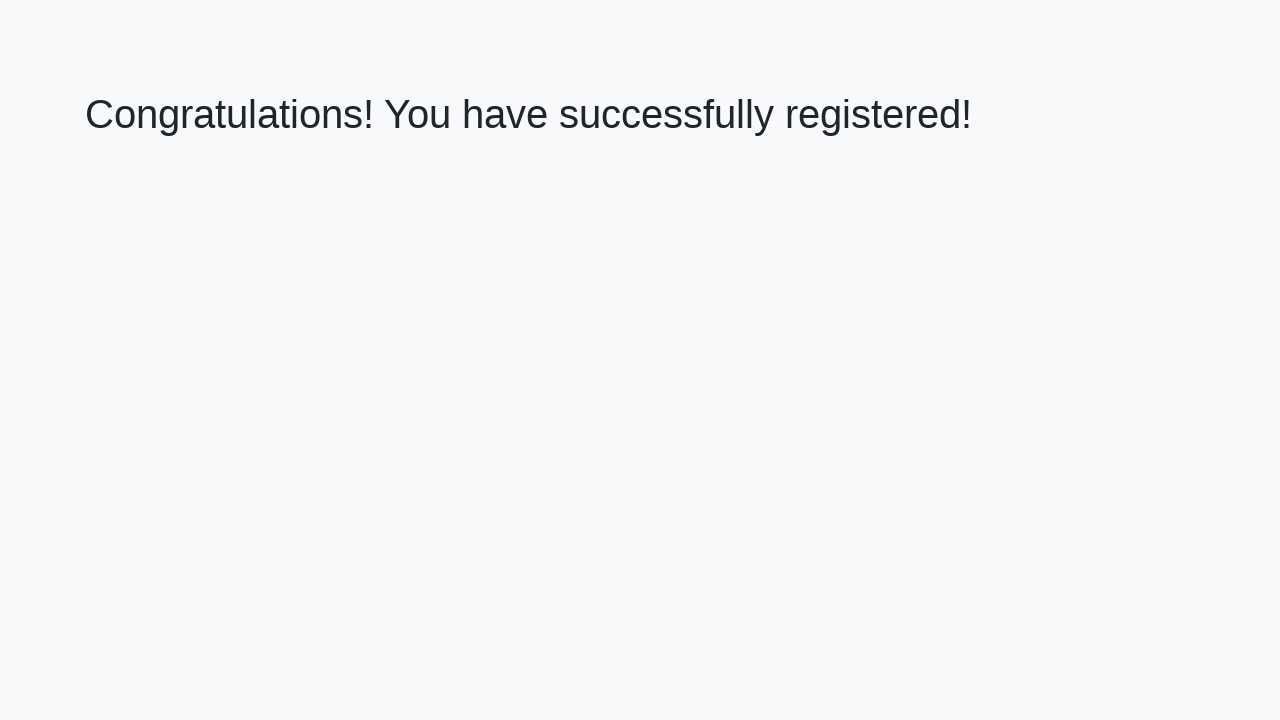

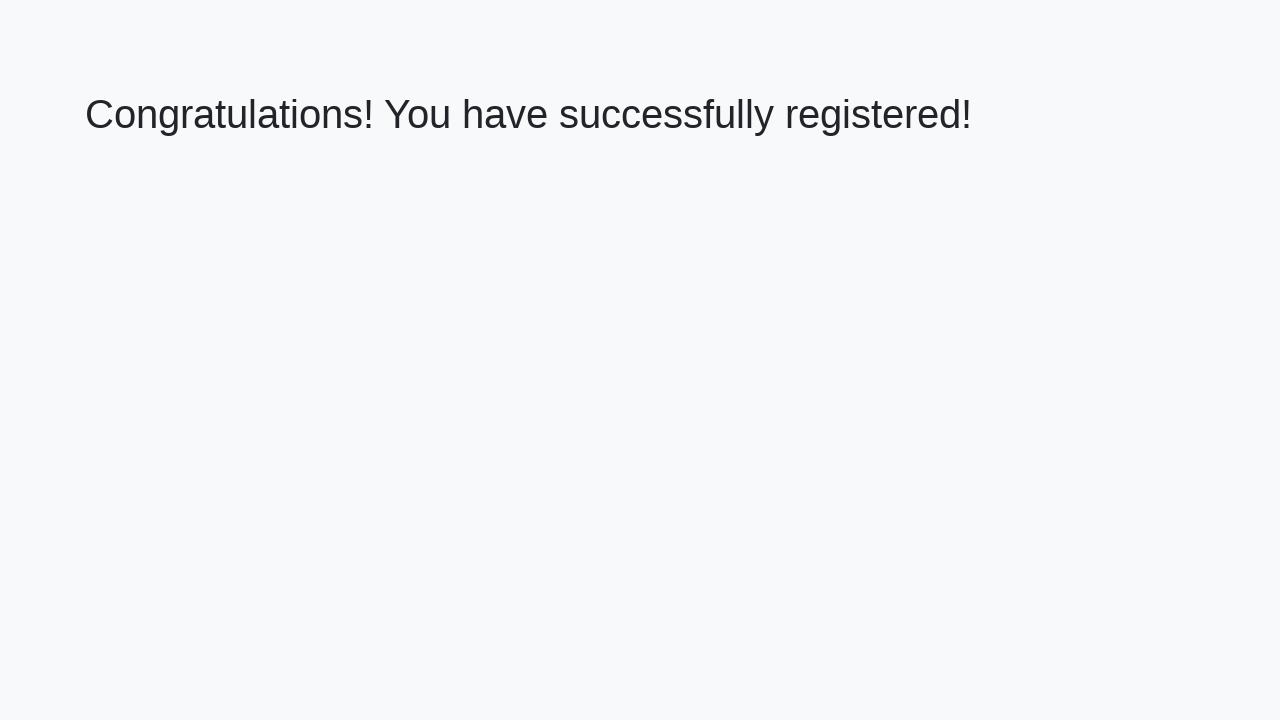